Tests handling of a prompt alert by clicking a button to trigger the alert, entering text into it, and accepting it

Starting URL: https://demoqa.com/alerts

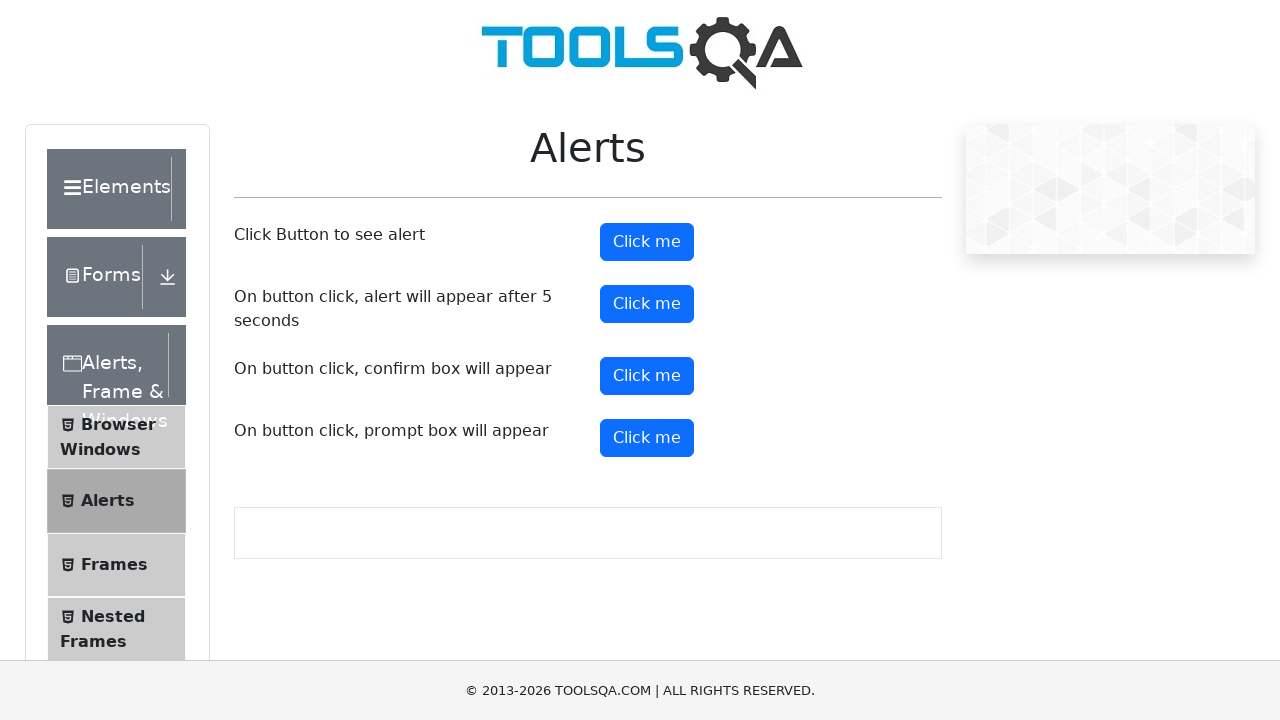

Clicked prompt alert button to trigger the alert at (647, 438) on xpath=//*[@id='promtButton']
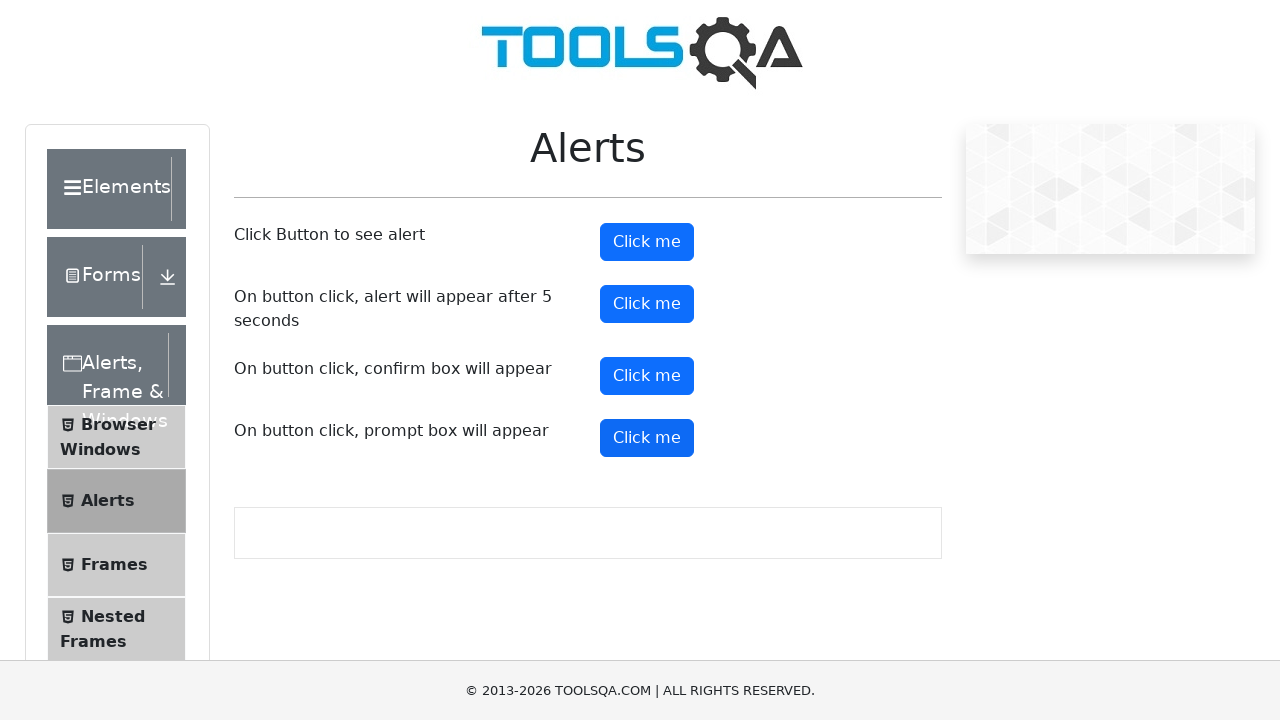

Set up dialog handler to accept prompt alert with text 'Towhid'
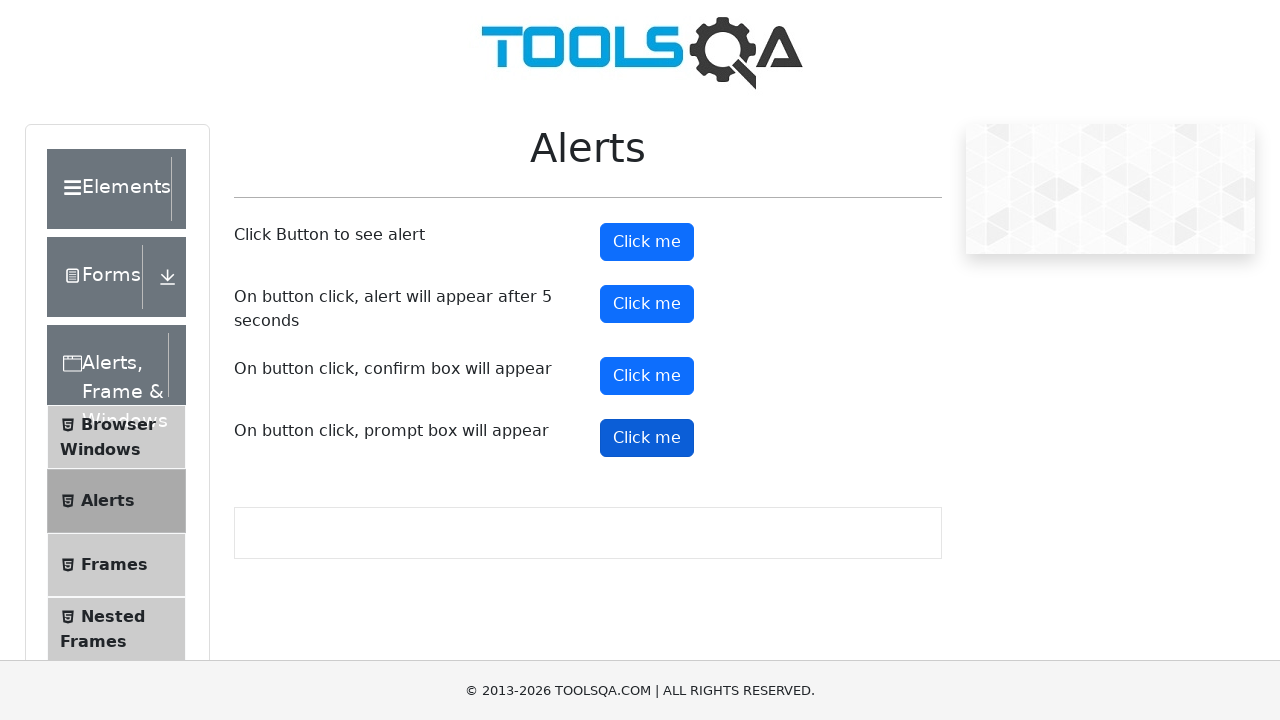

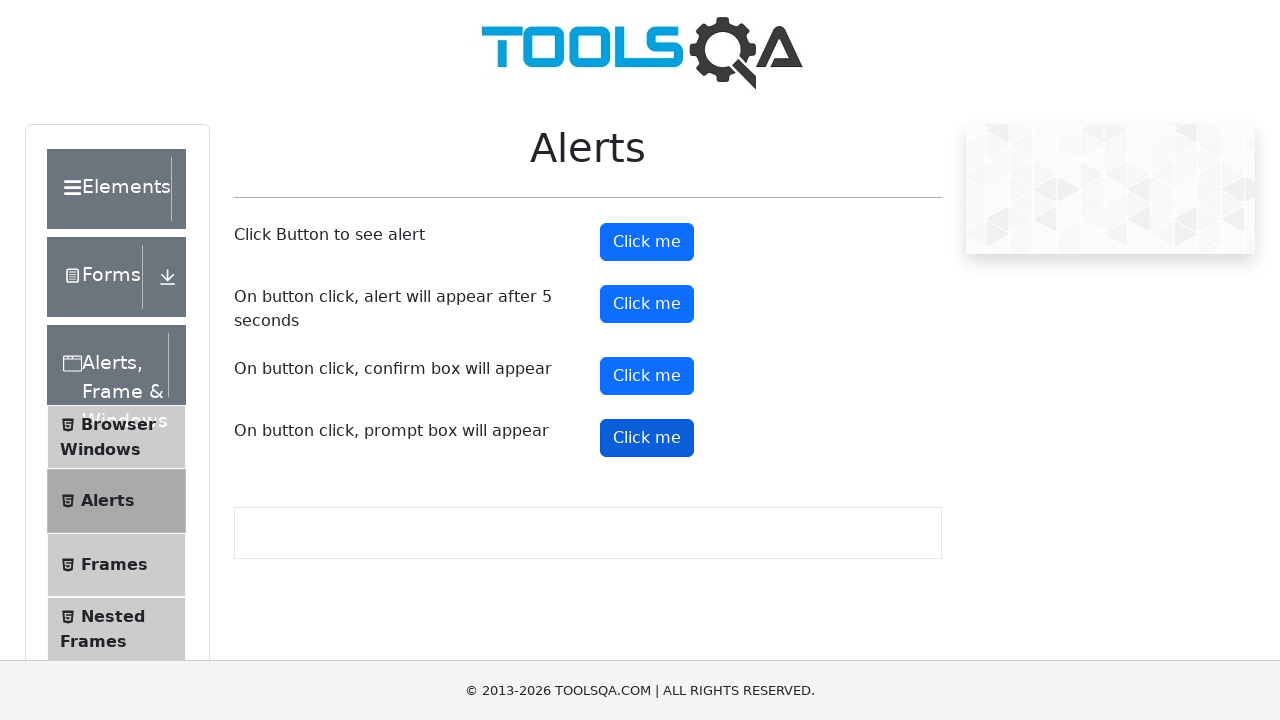